Tests the SWAPI interactive interface with an invalid URL format to verify error handling

Starting URL: https://swapi.dev/

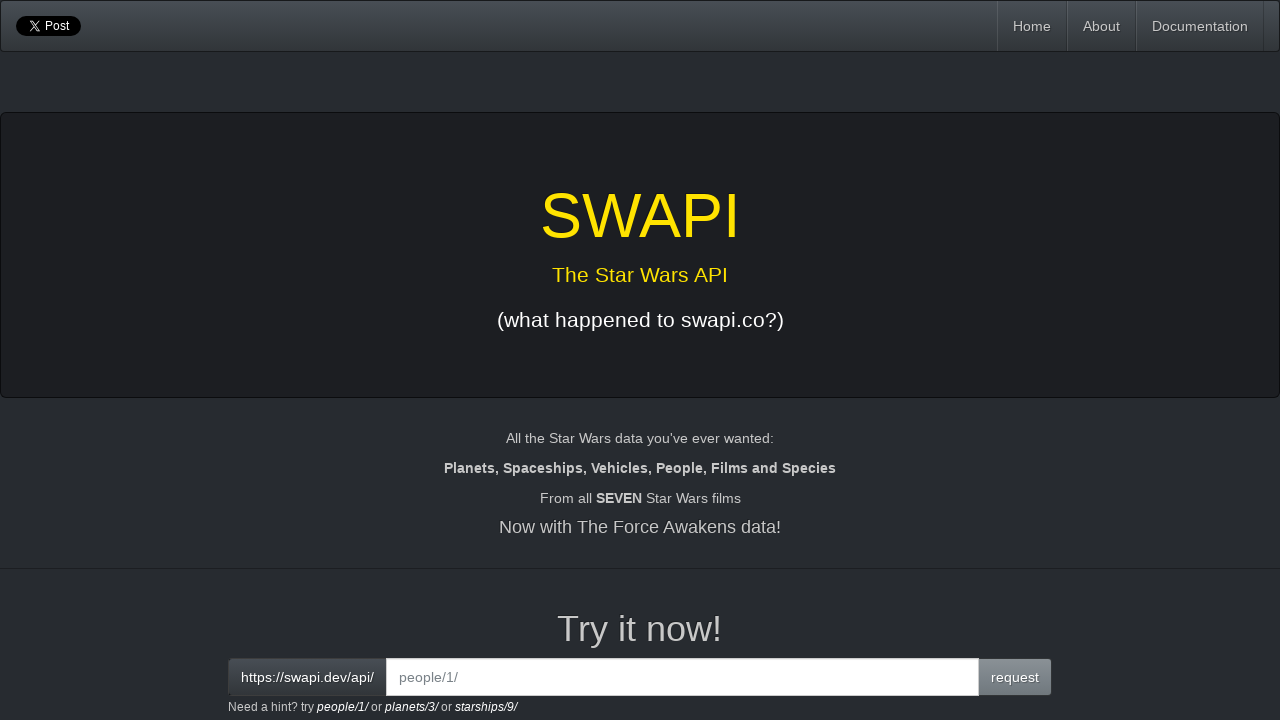

Entered invalid service URL format 'people/XYZ1/' in interactive field on #interactive
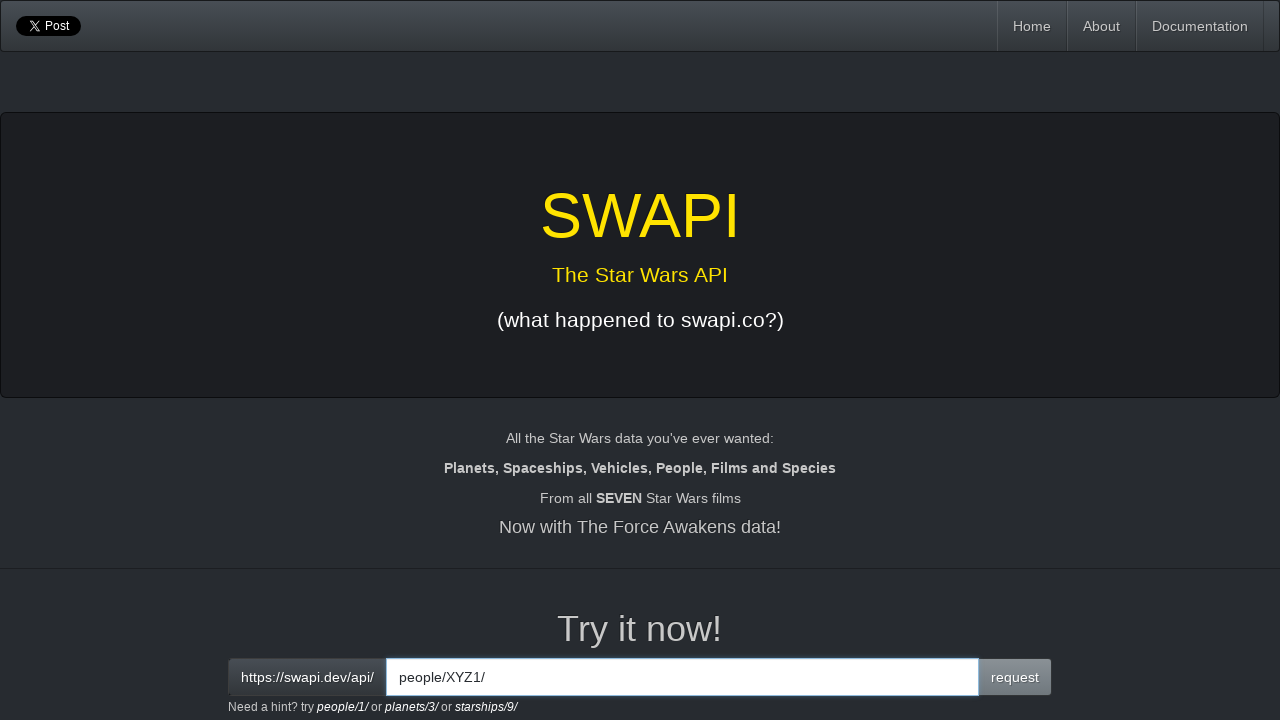

Clicked Request button to submit invalid URL at (1015, 677) on button:has-text('request')
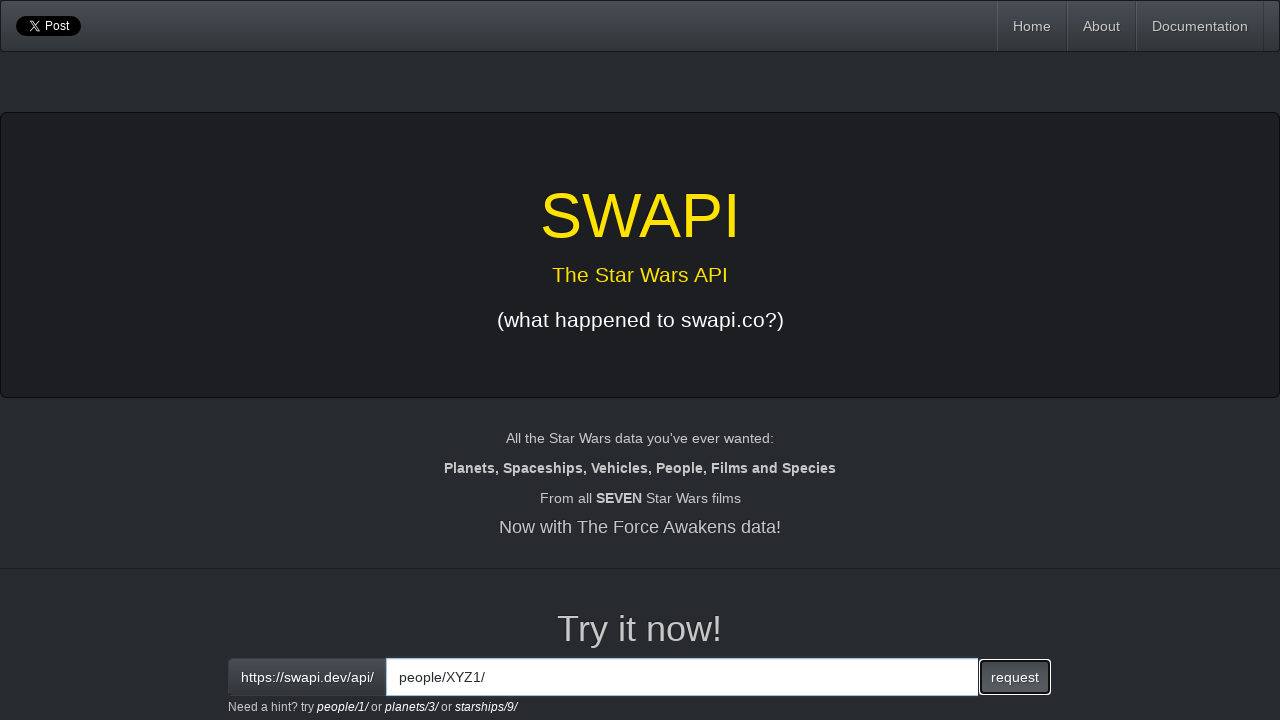

Verified error output is displayed in interactive_output field
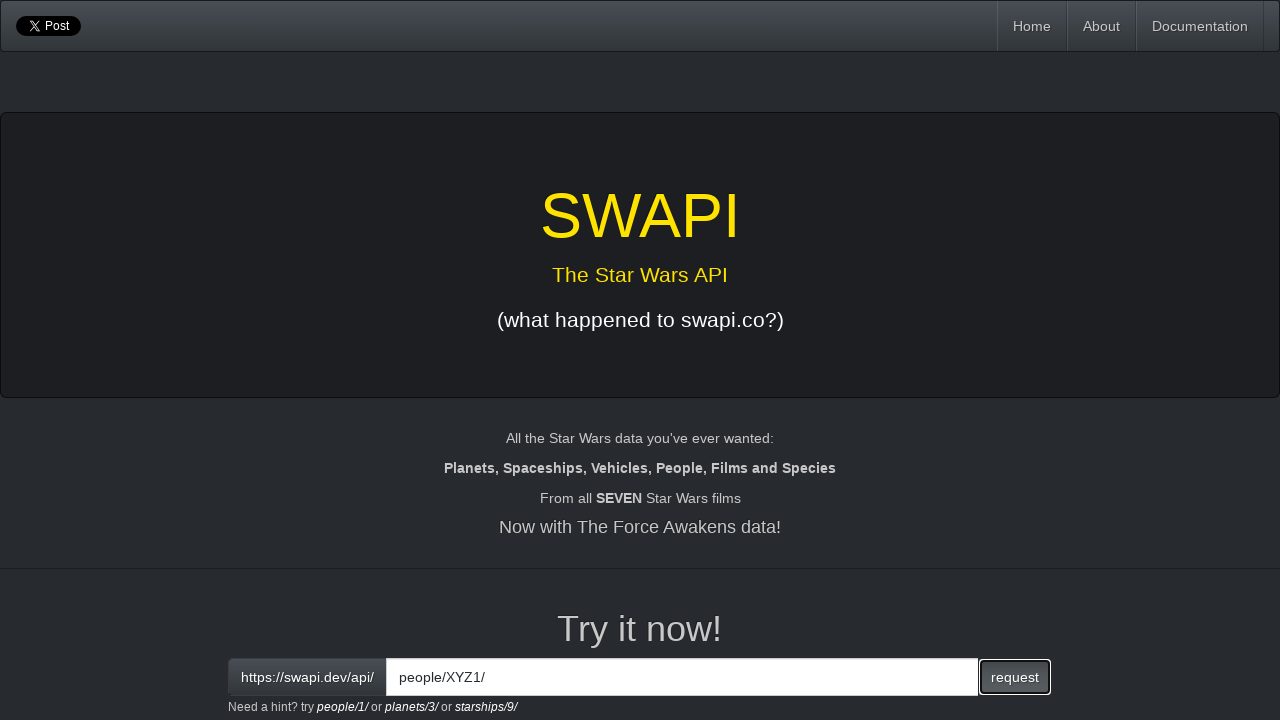

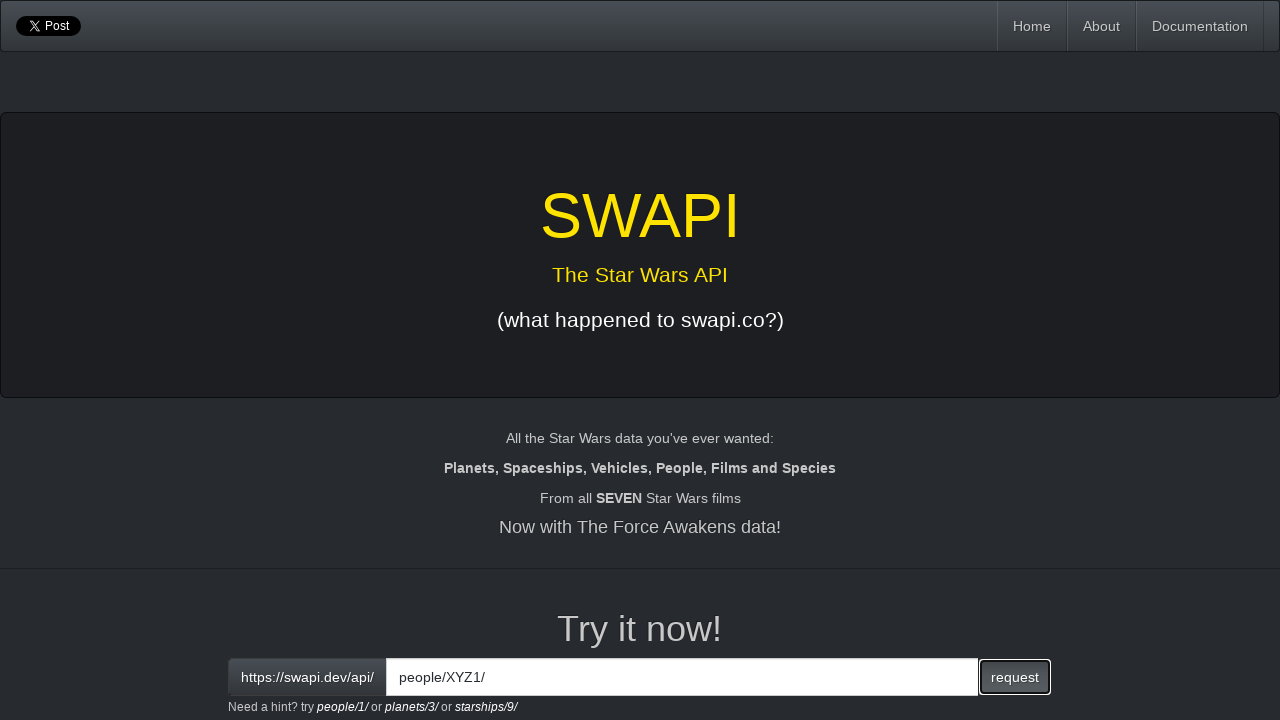